Clicks the Form Authentication link and verifies navigation to the Login Page (just navigation, no actual login)

Starting URL: https://the-internet.herokuapp.com/

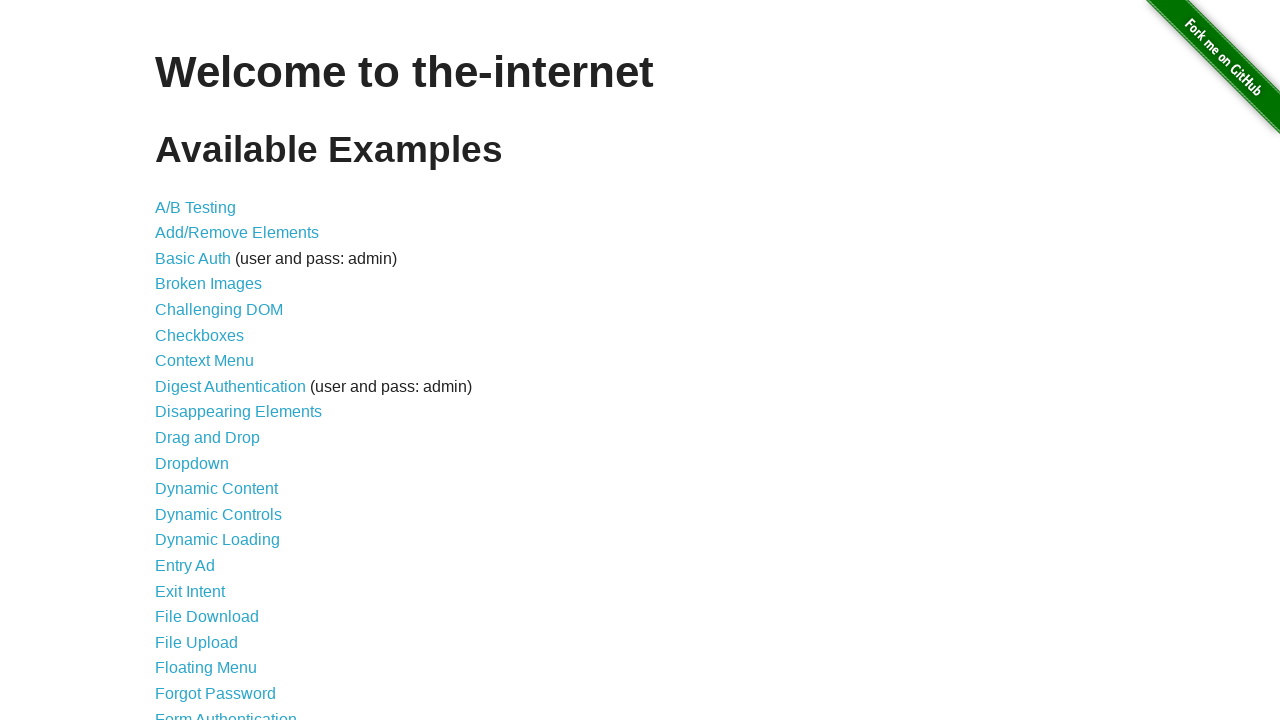

Navigated to the-internet.herokuapp.com homepage
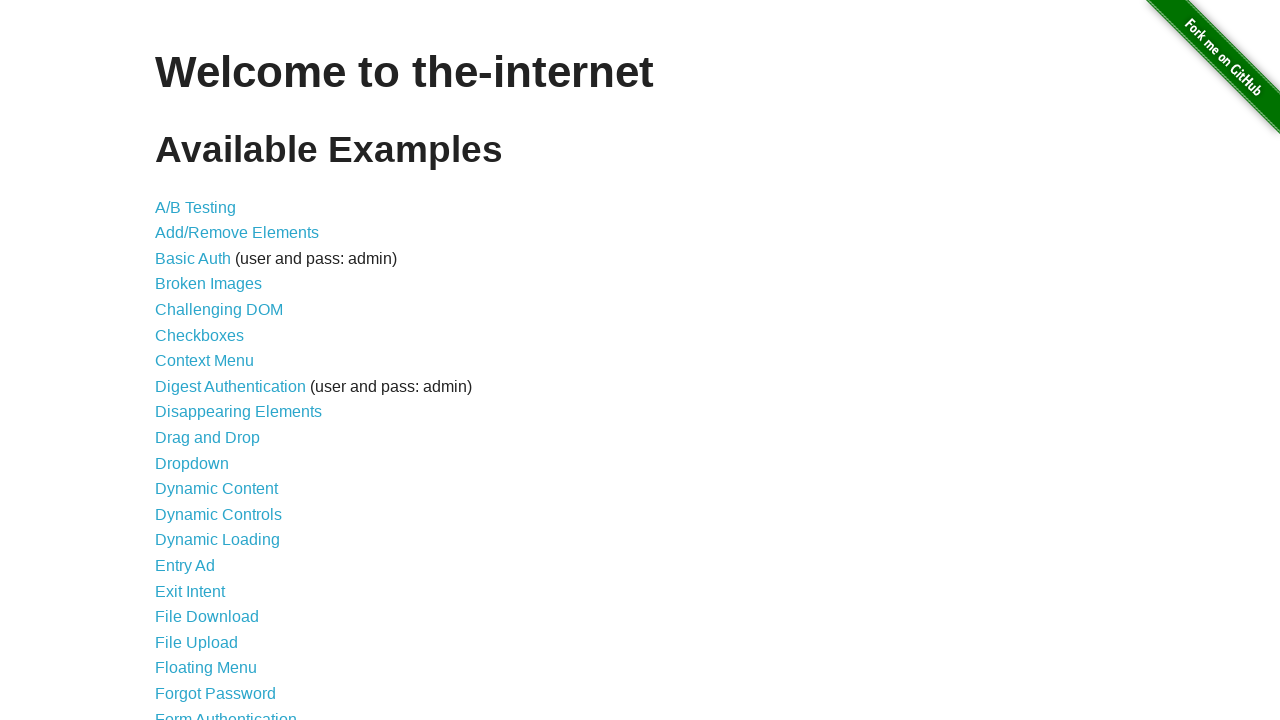

Clicked the Form Authentication link at (226, 712) on a[href='/login']
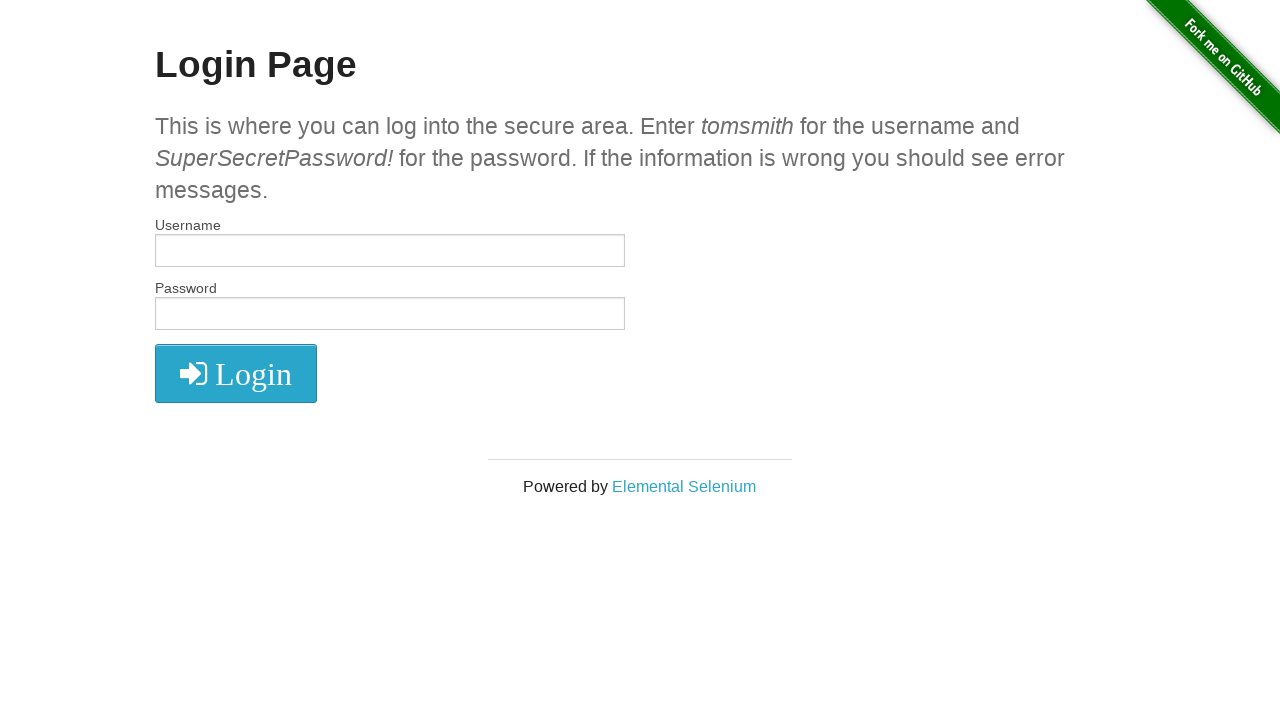

Login page header loaded successfully
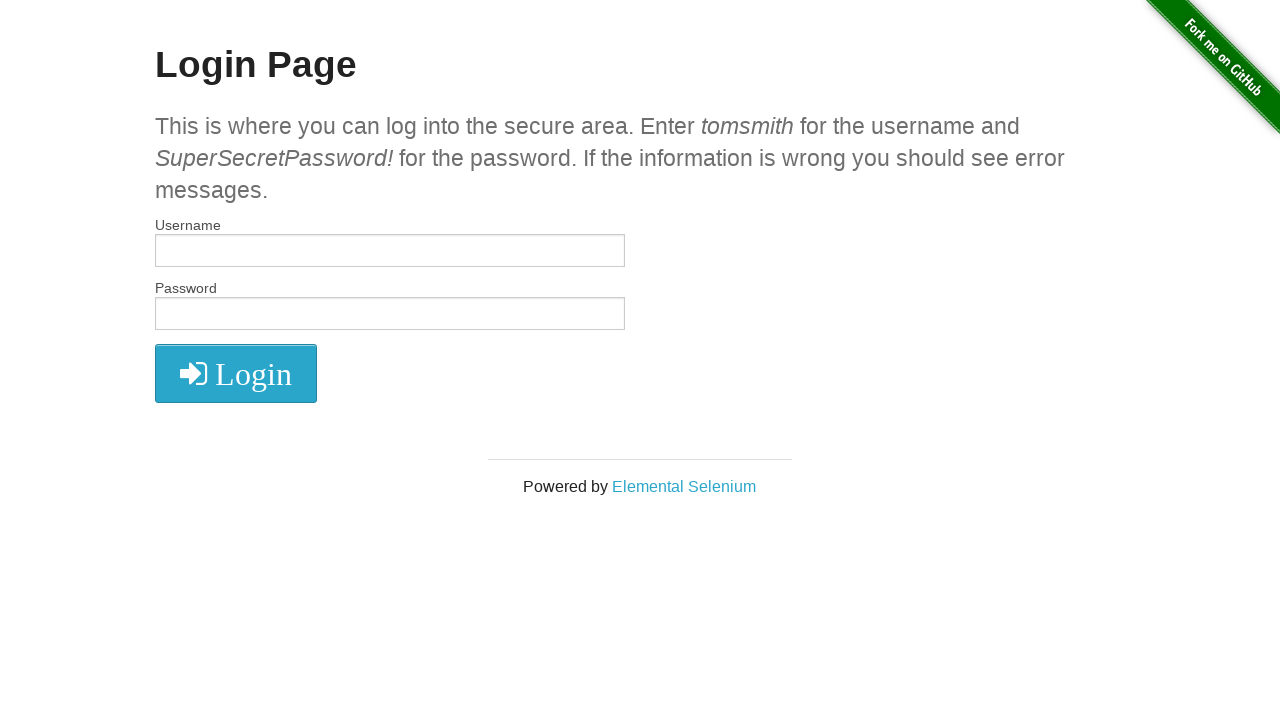

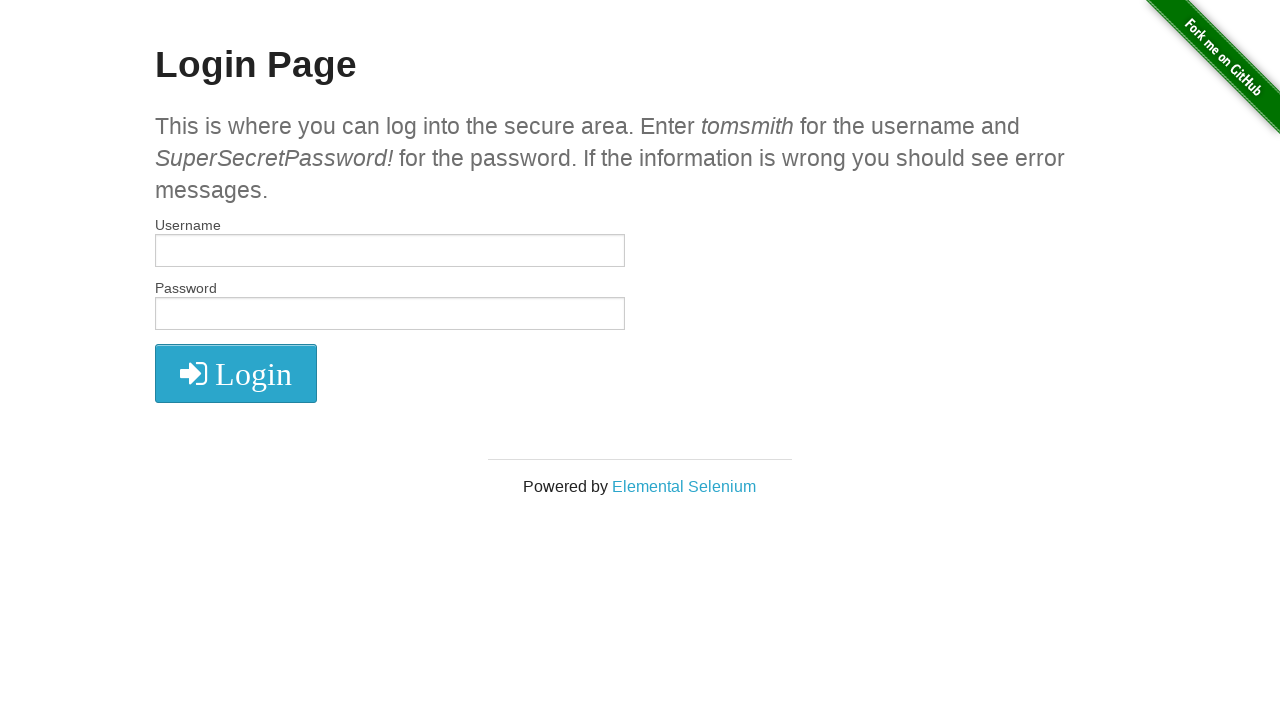